Navigates to the team page and verifies the three author names are displayed correctly: Oliver Schade, Gregor Scheithauer, and Stefan Scheler

Starting URL: http://www.99-bottles-of-beer.net/

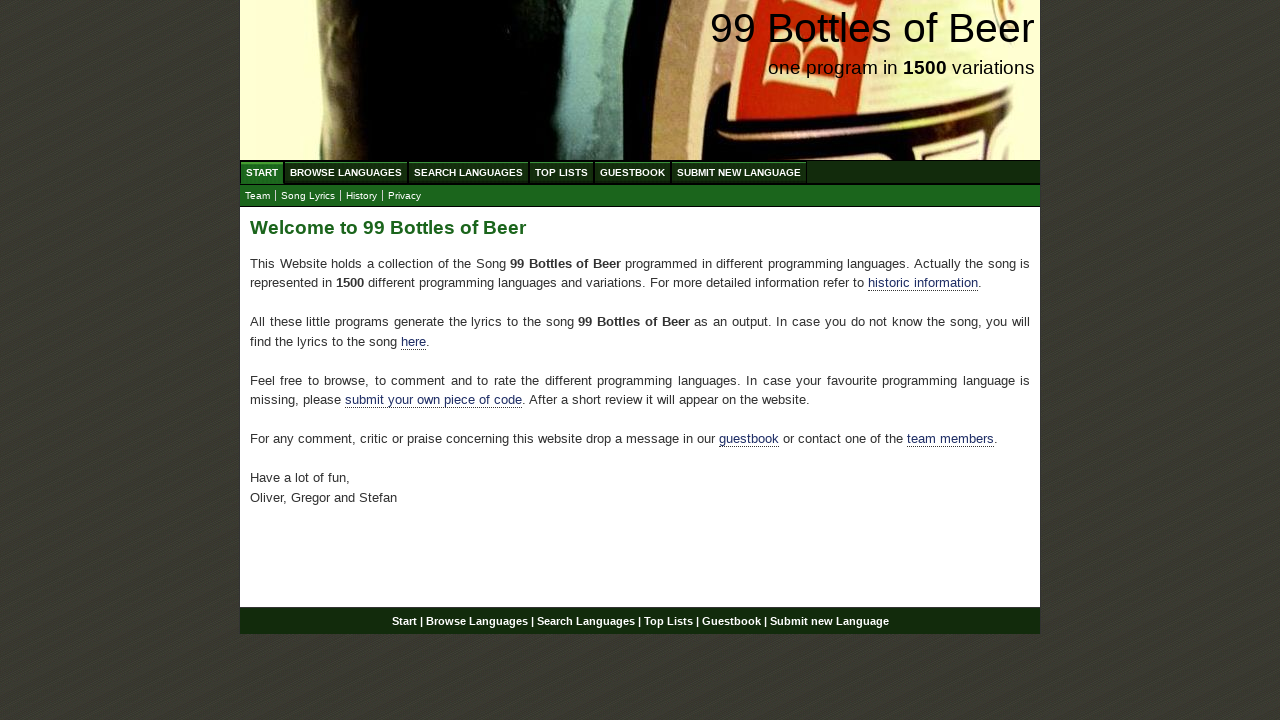

Clicked link to navigate to team page at (950, 439) on xpath=//*[@id='main']/p[4]/a[2]
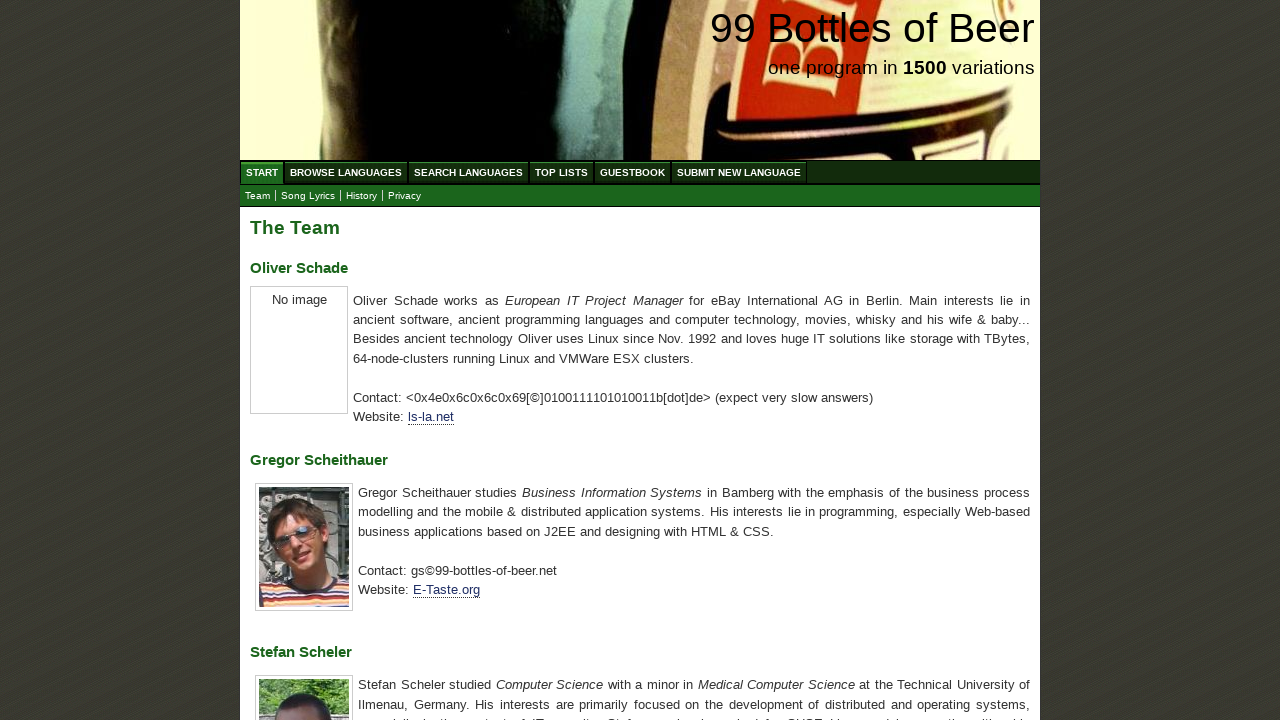

Located Oliver Schade name element
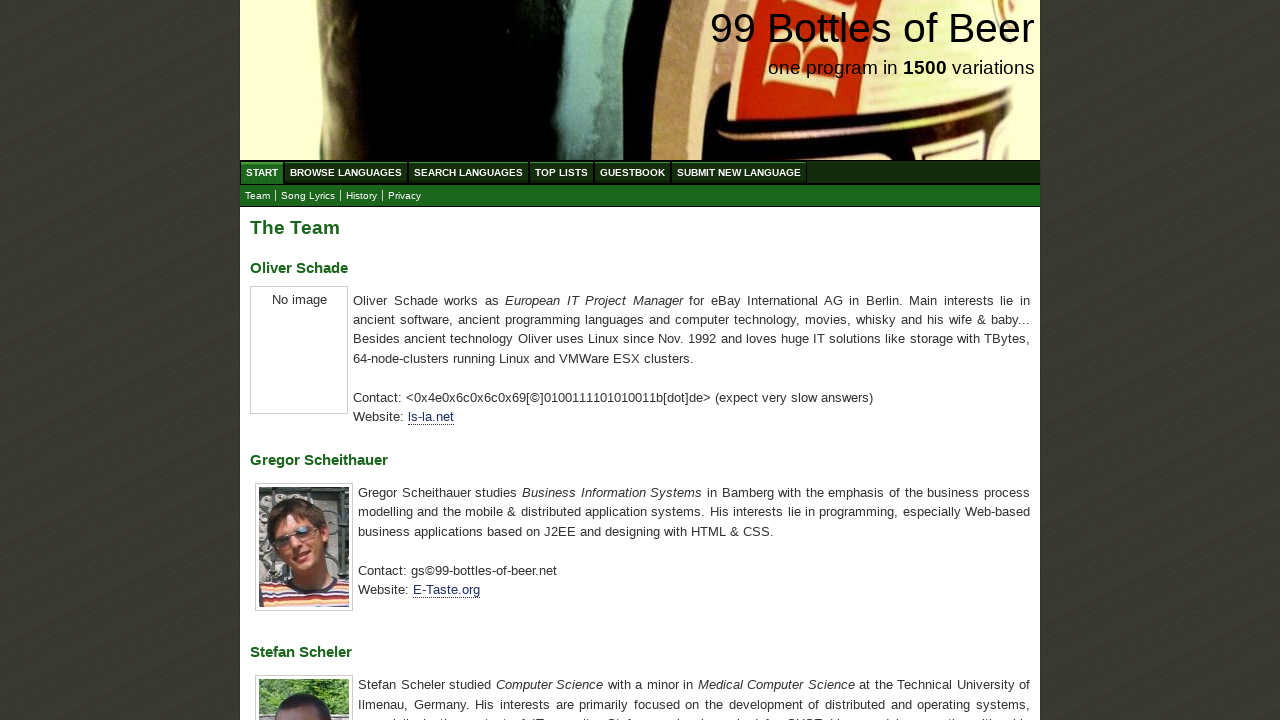

Waited for Oliver Schade element to be visible
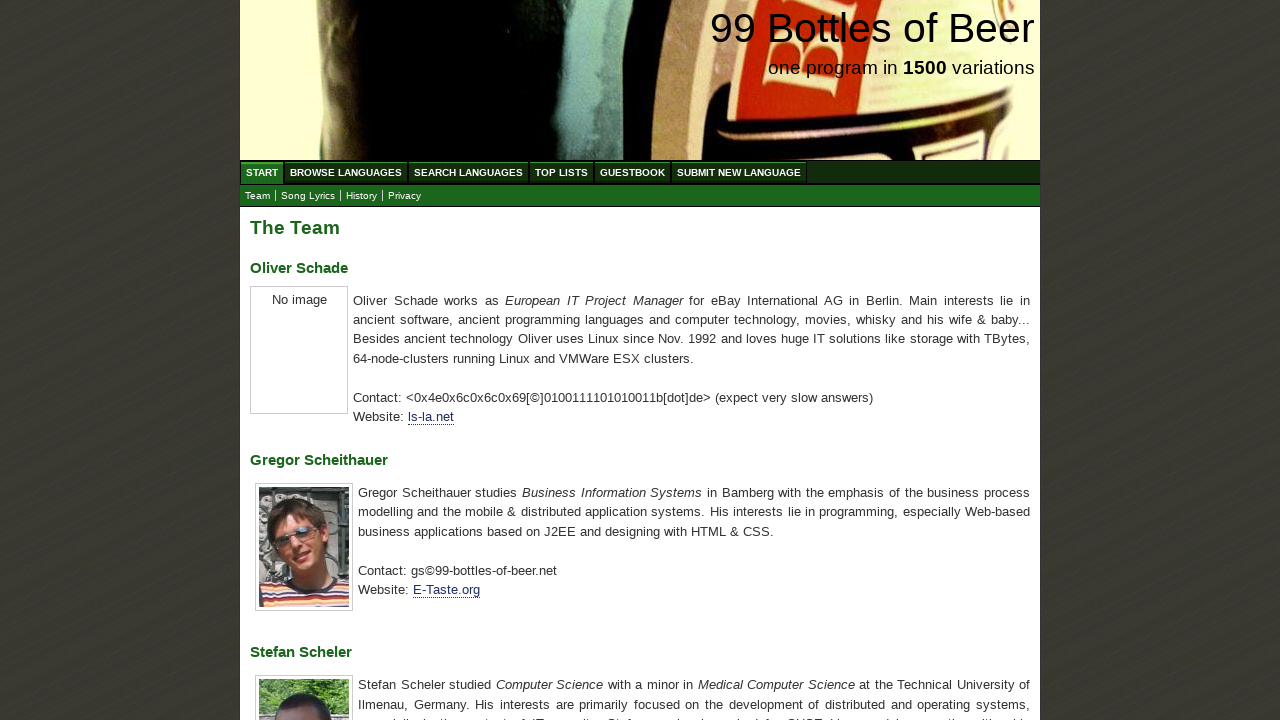

Verified Oliver Schade name is displayed correctly
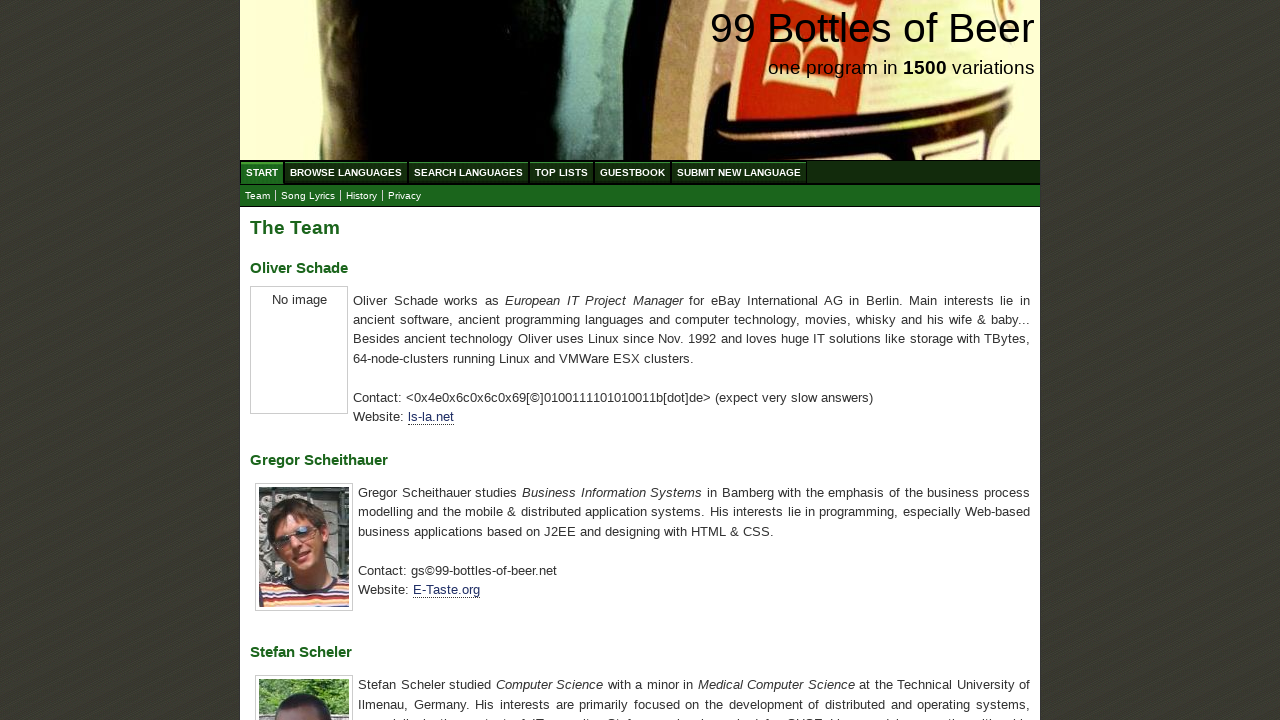

Located Gregor Scheithauer name element
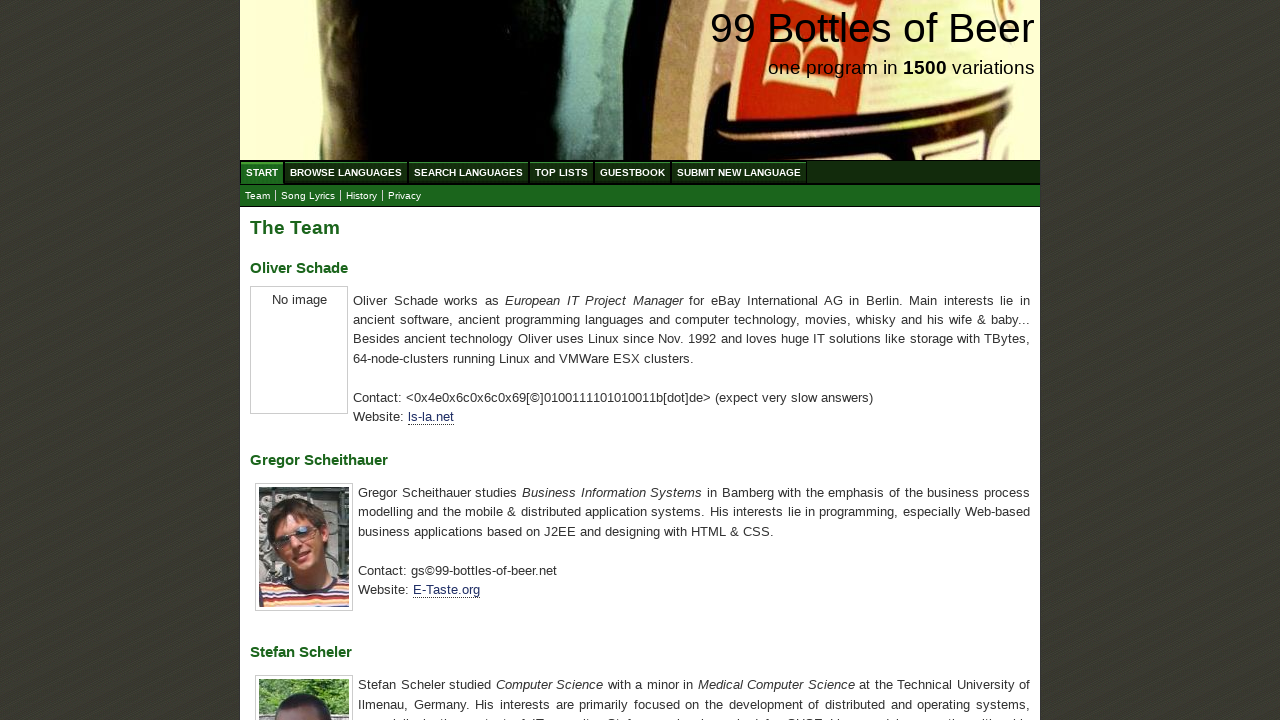

Verified Gregor Scheithauer name is displayed correctly
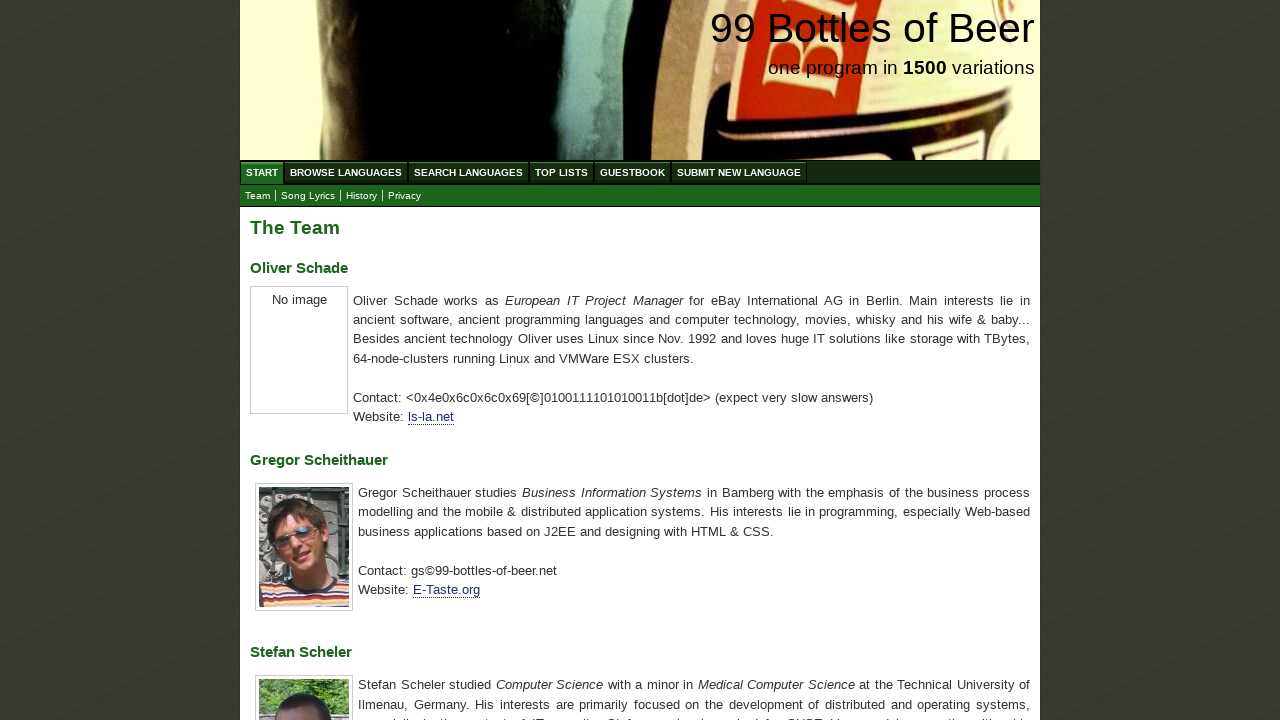

Located Stefan Scheler name element
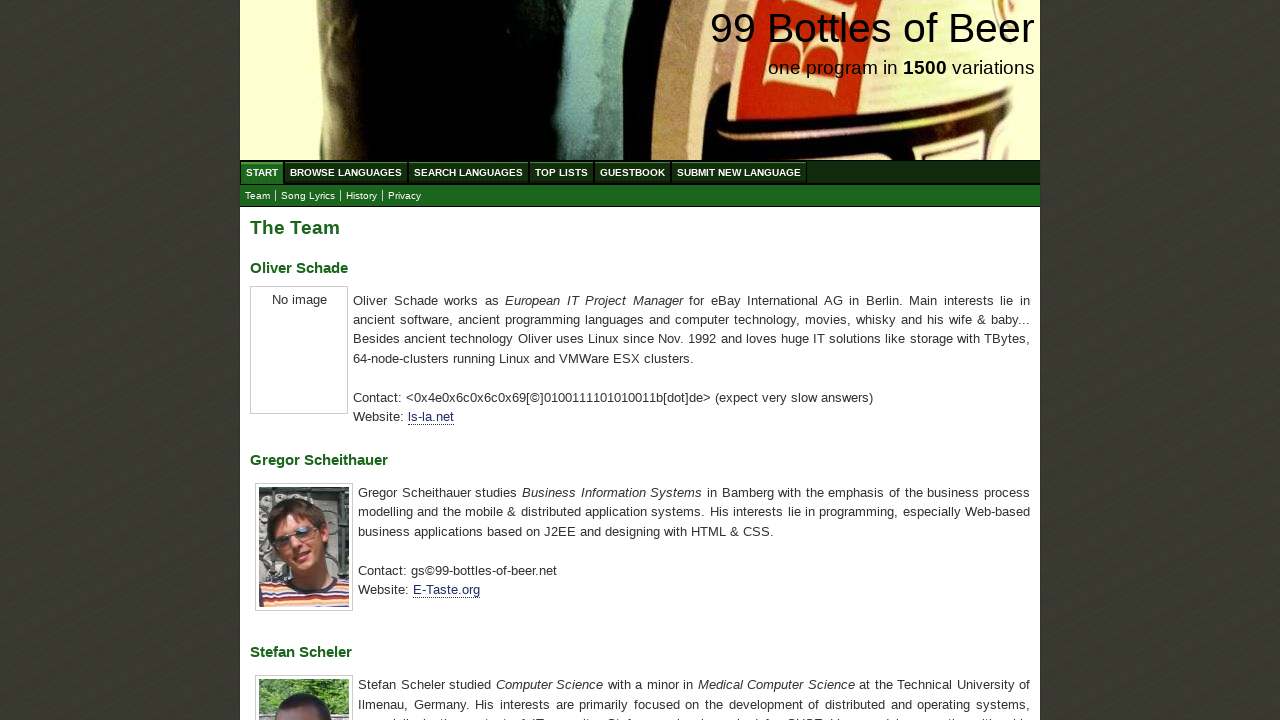

Verified Stefan Scheler name is displayed correctly
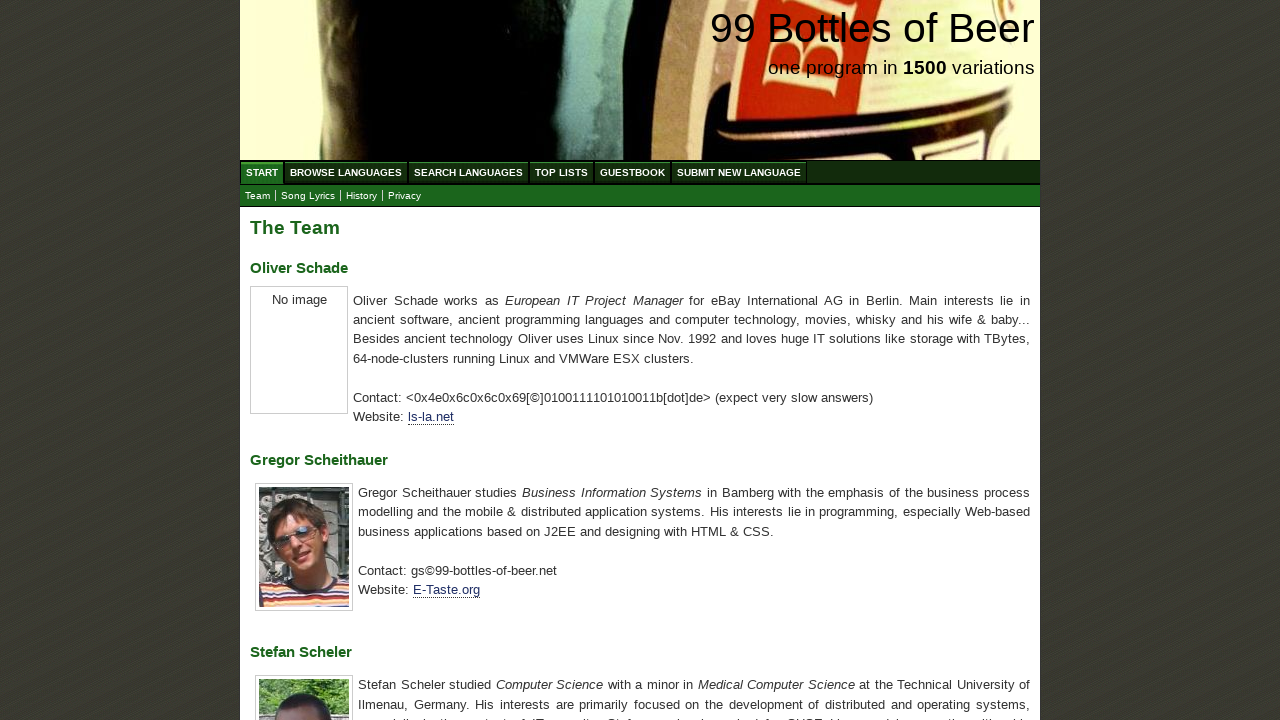

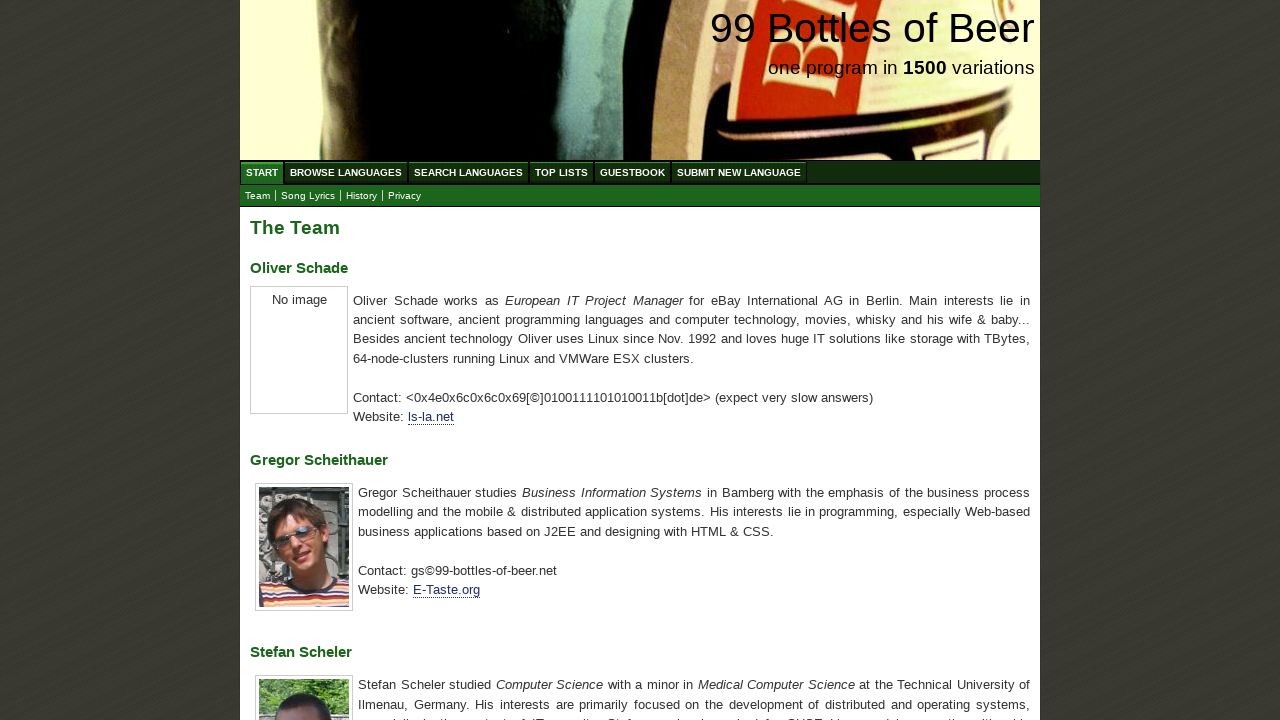